Tests jQuery UI sortable functionality by dragging and dropping list items to reorder them

Starting URL: https://jqueryui.com/sortable/

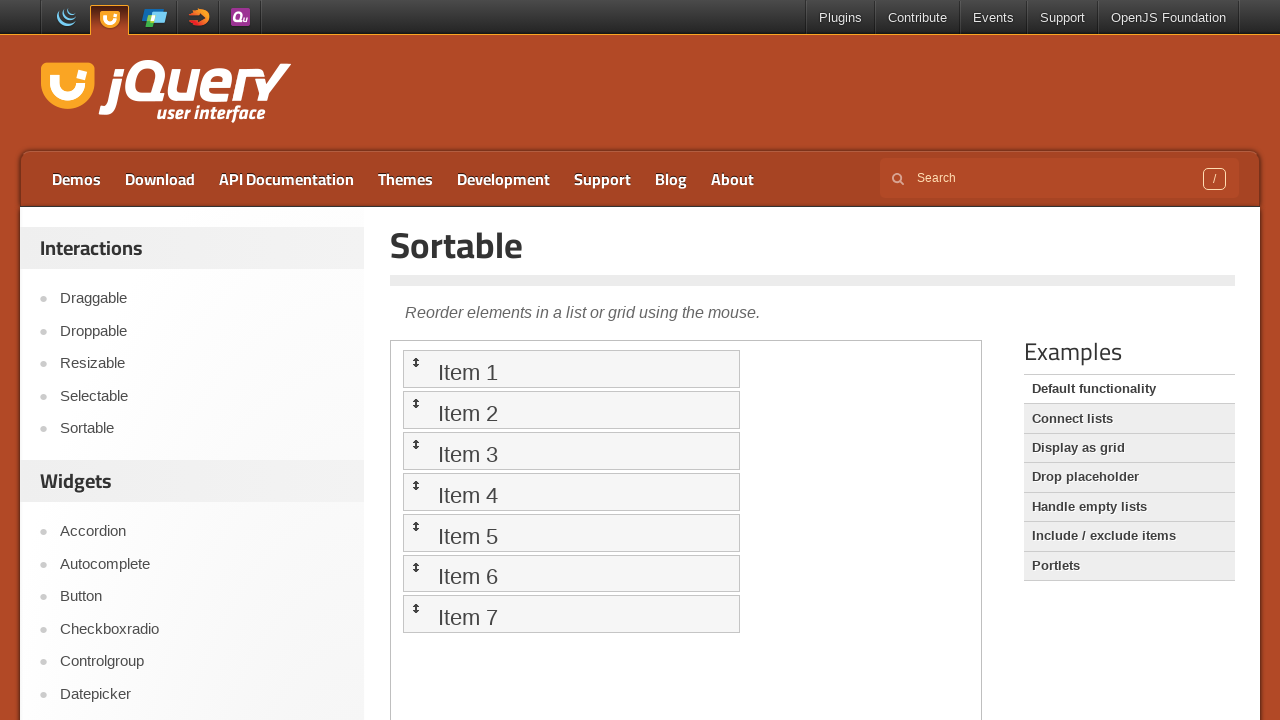

Located iframe containing sortable demo
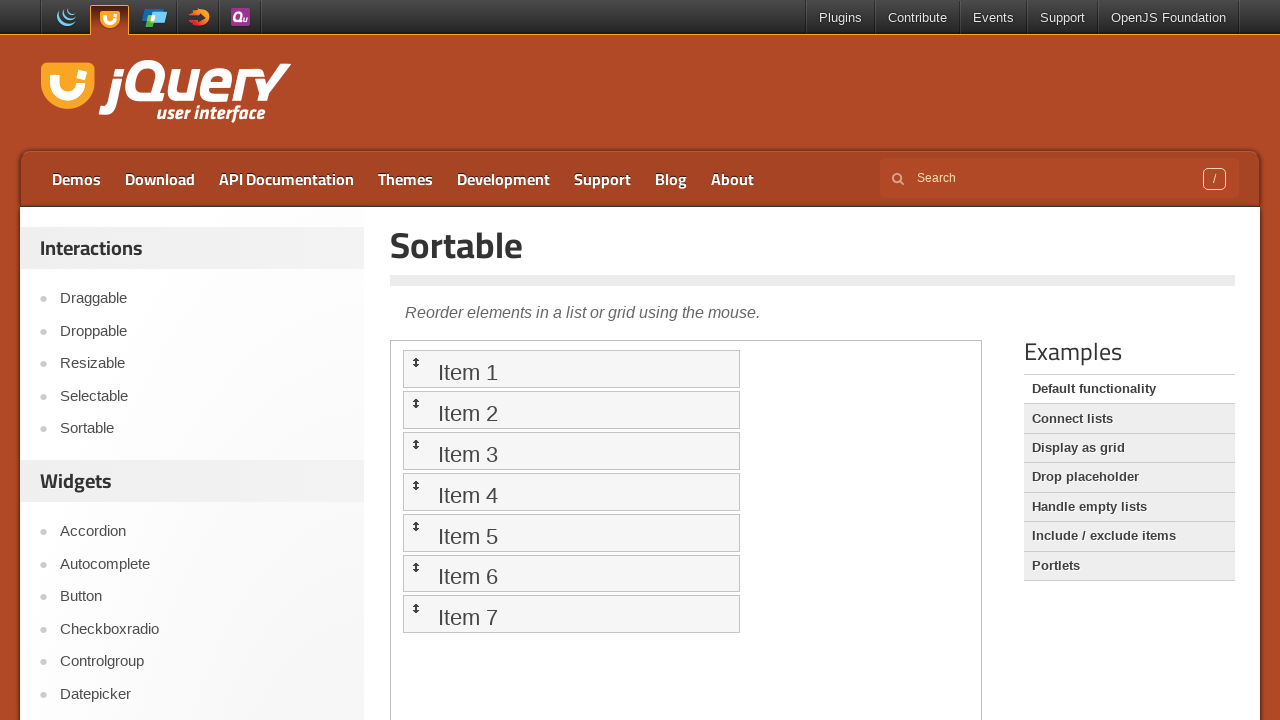

Located all sortable list items
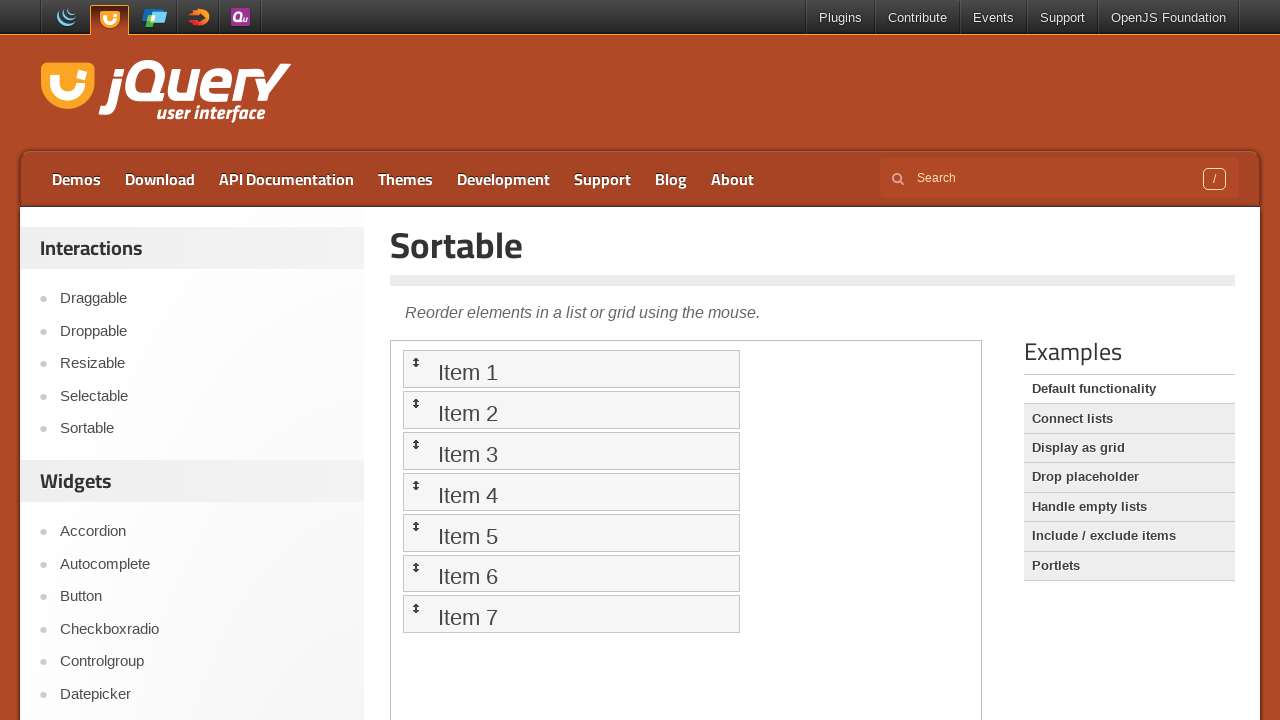

Selected 7th list item as drag source
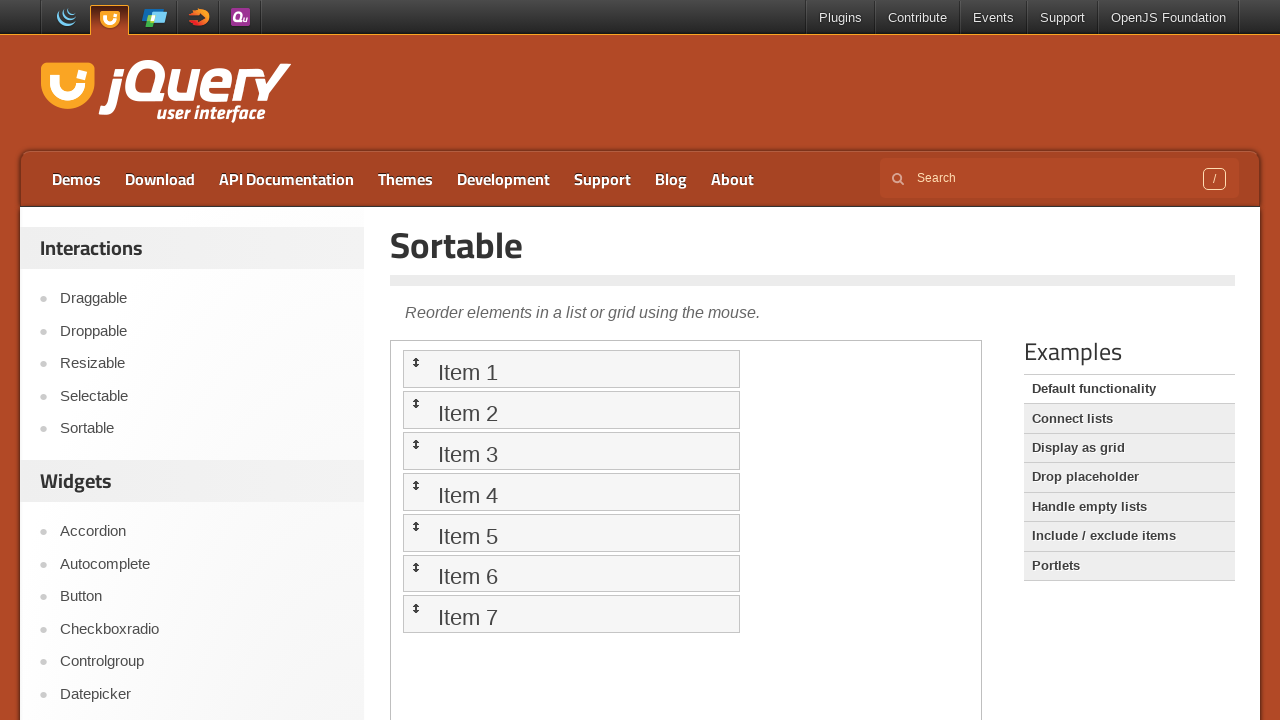

Selected 1st list item as drop target
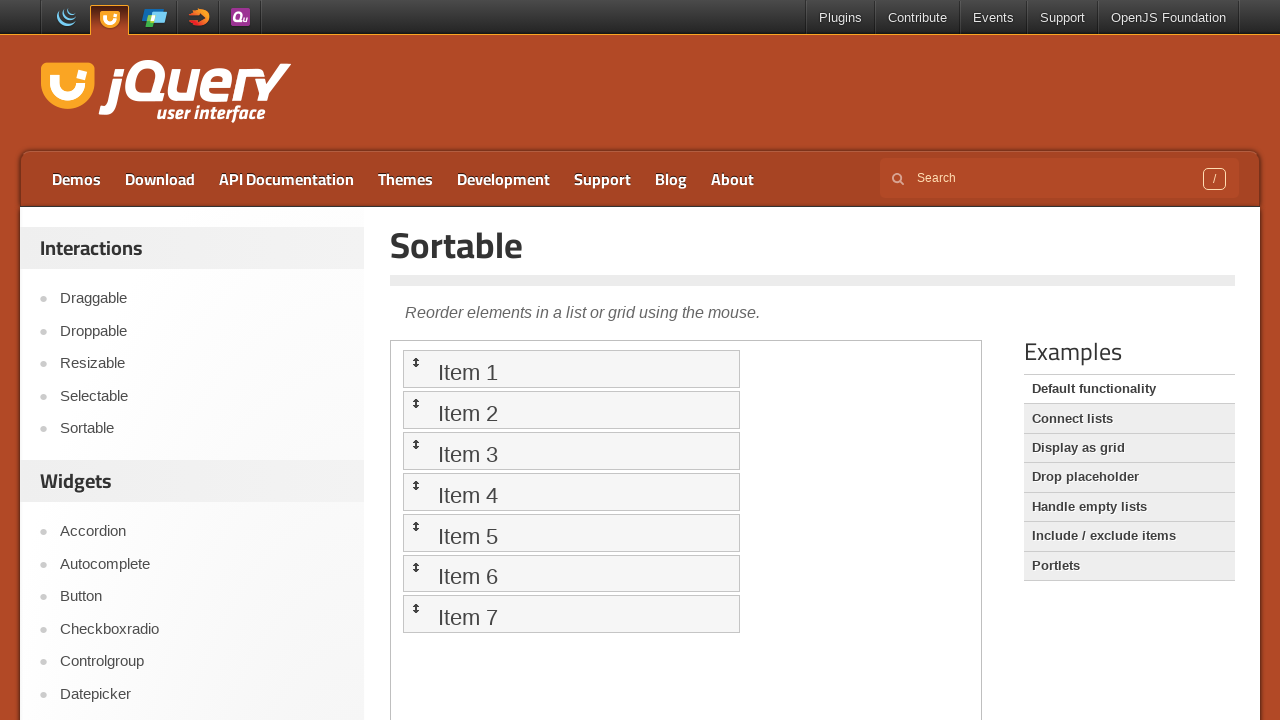

Dragged 7th item to 1st position using jQuery UI sortable at (571, 369)
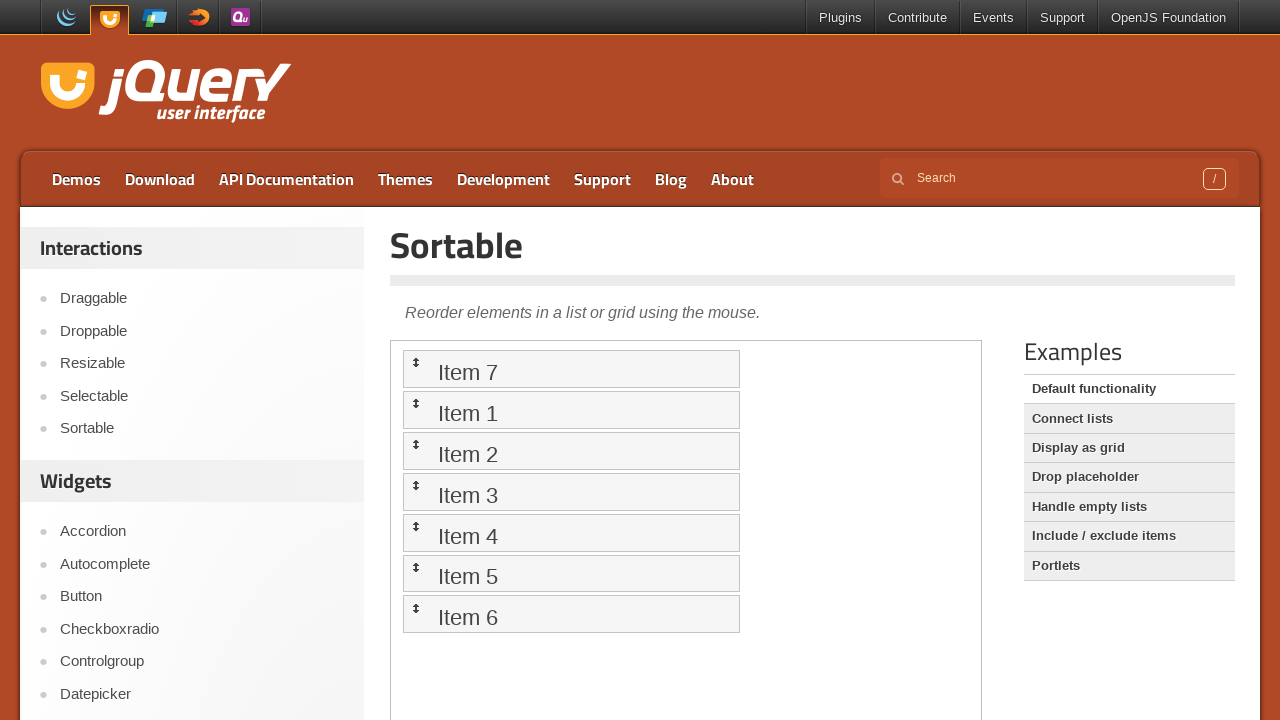

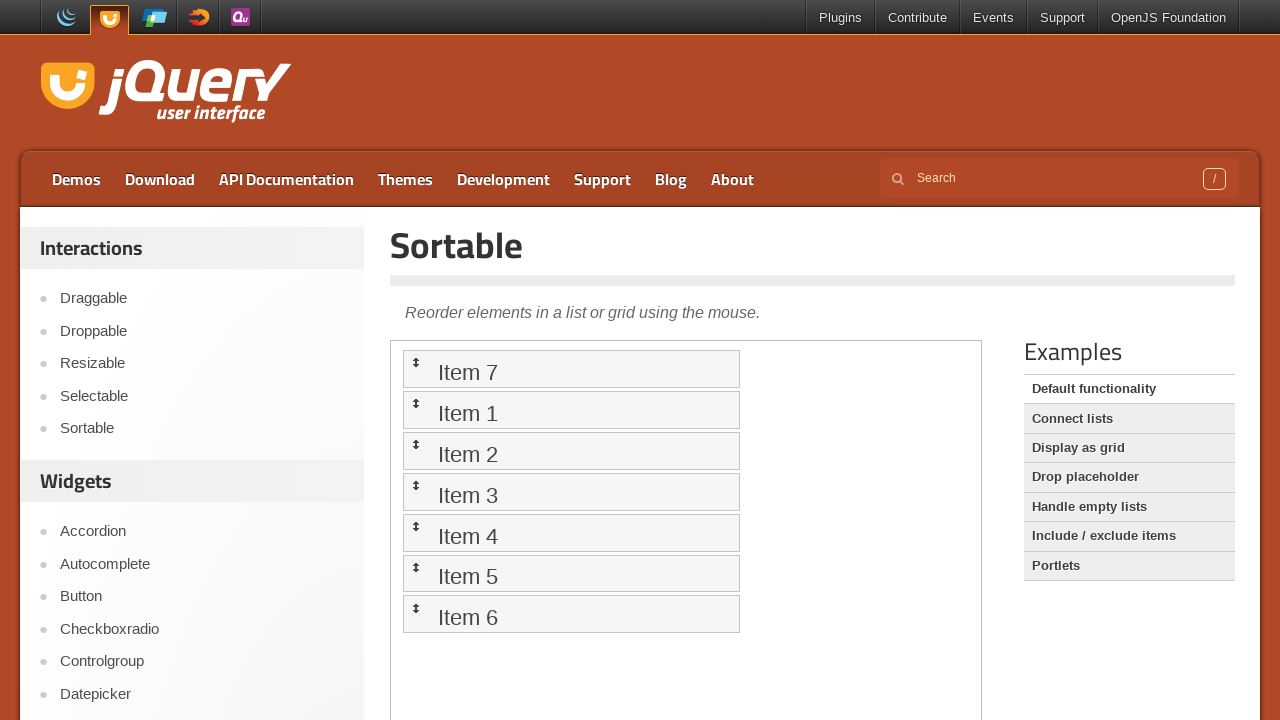